Tests child window handling by clicking a link that opens a new page, extracting text from the new page, and using it to fill a form field on the original page

Starting URL: https://rahulshettyacademy.com/loginpagePractise/

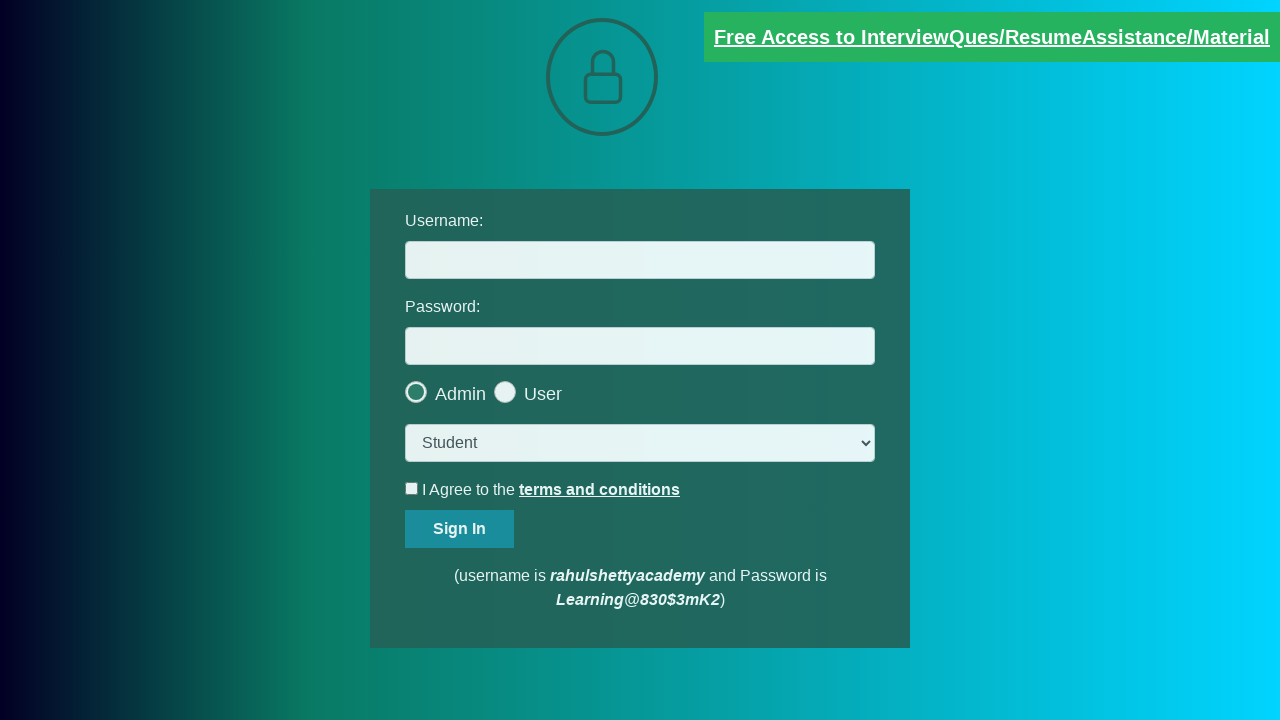

Clicked document request link to open new page at (992, 37) on [href*='documents-request']
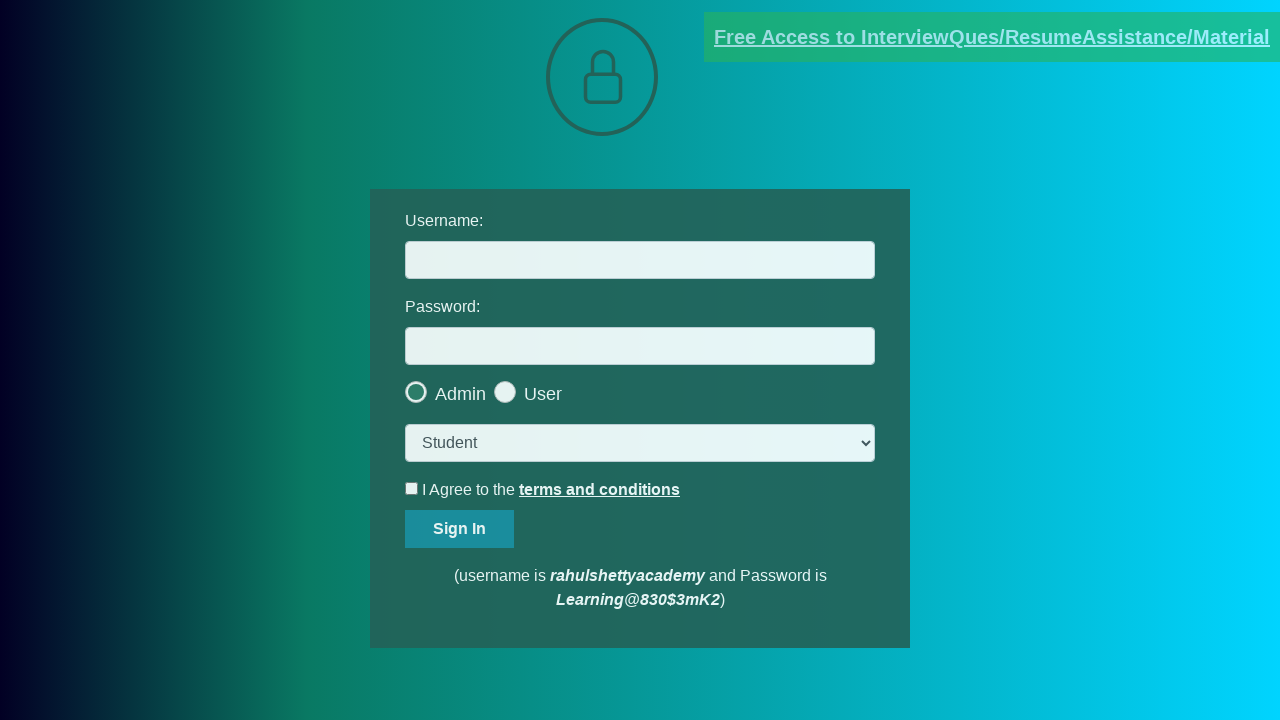

New page loaded successfully
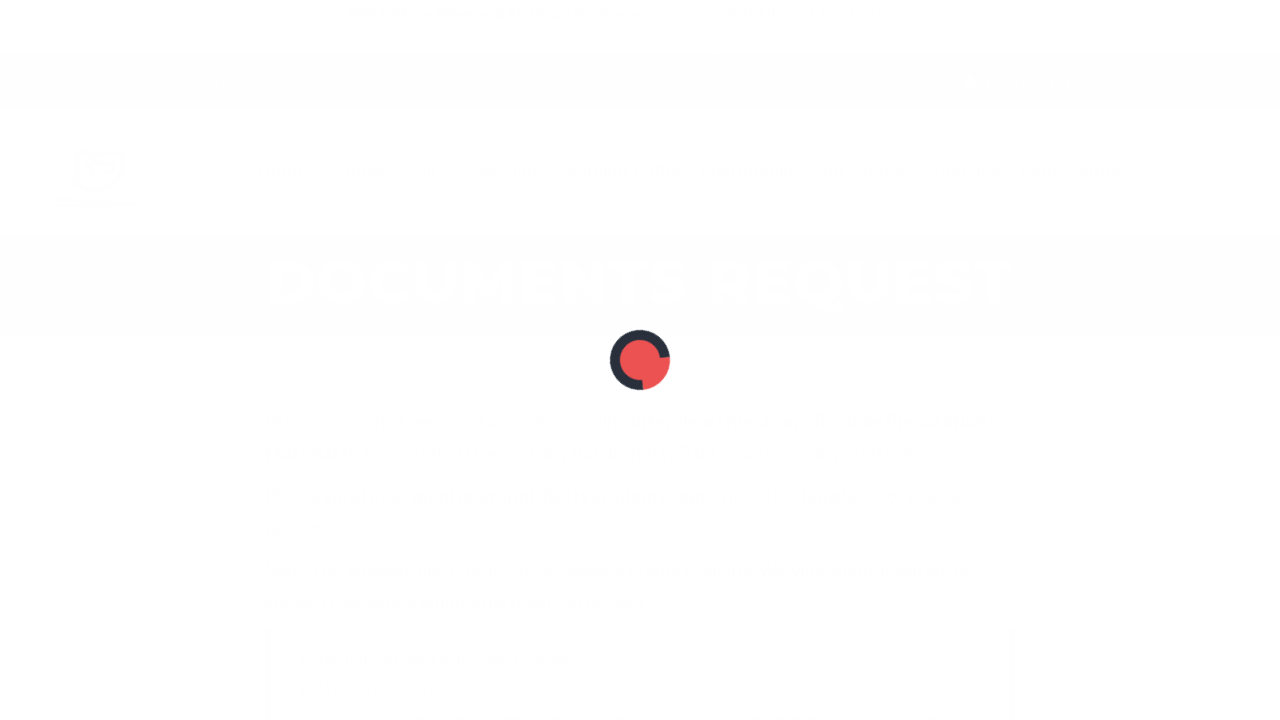

Extracted text content from new page element
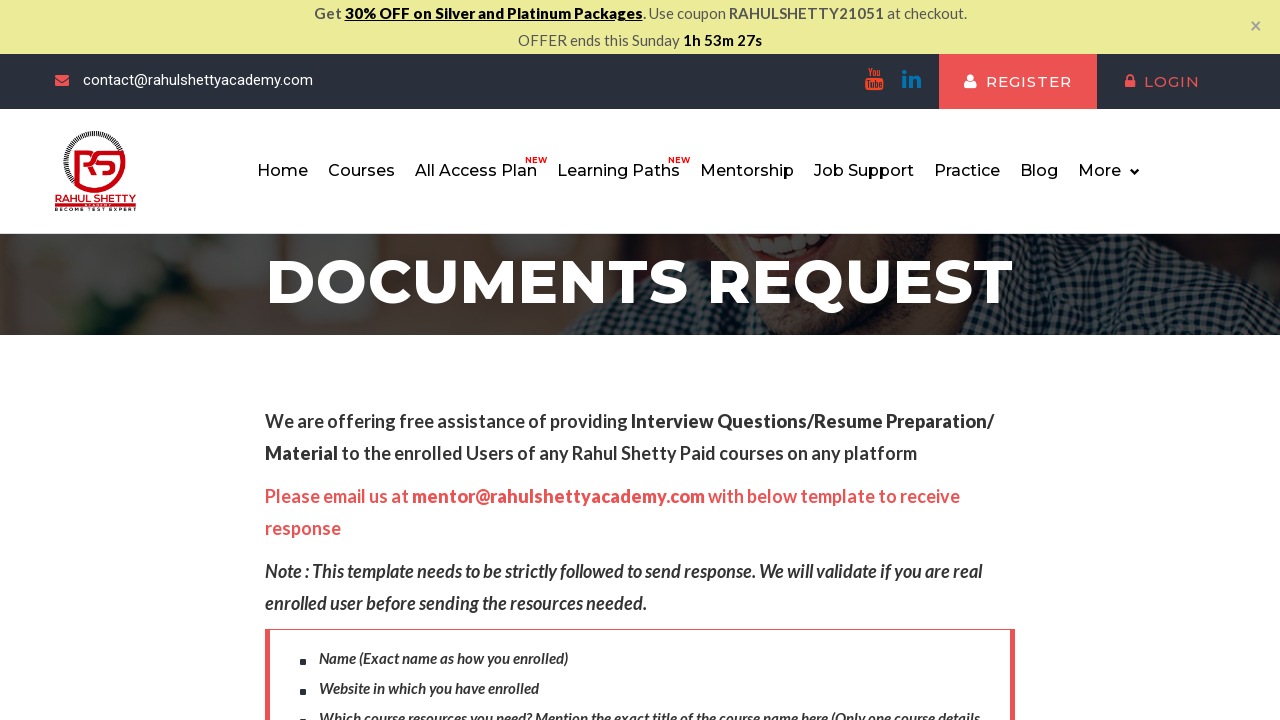

Parsed email domain from text: rahulshettyacademy.com
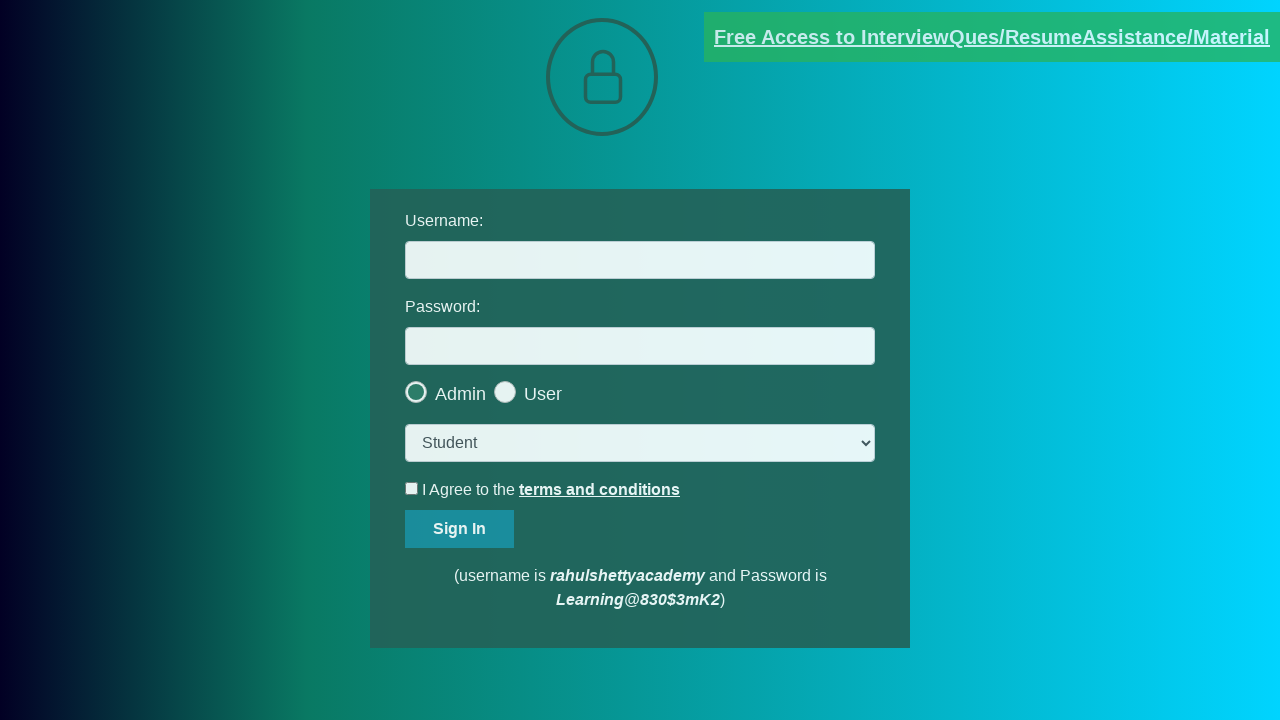

Filled username field with extracted domain: rahulshettyacademy.com on #username
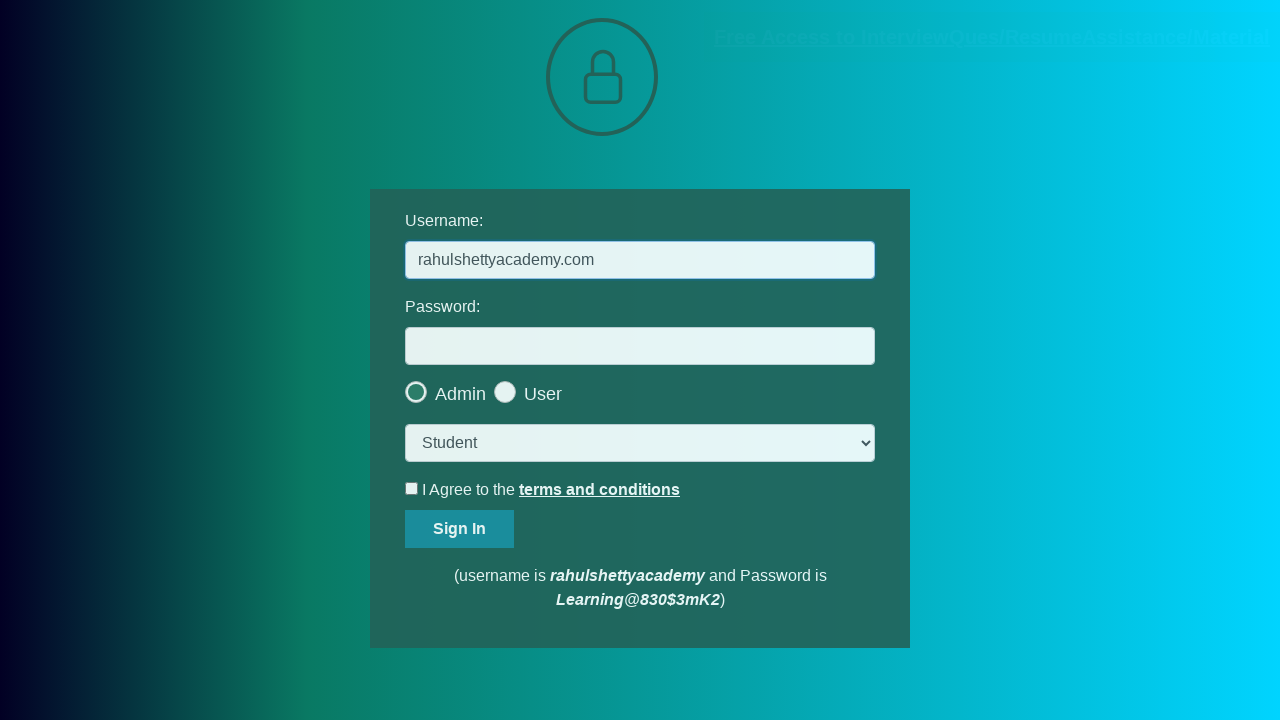

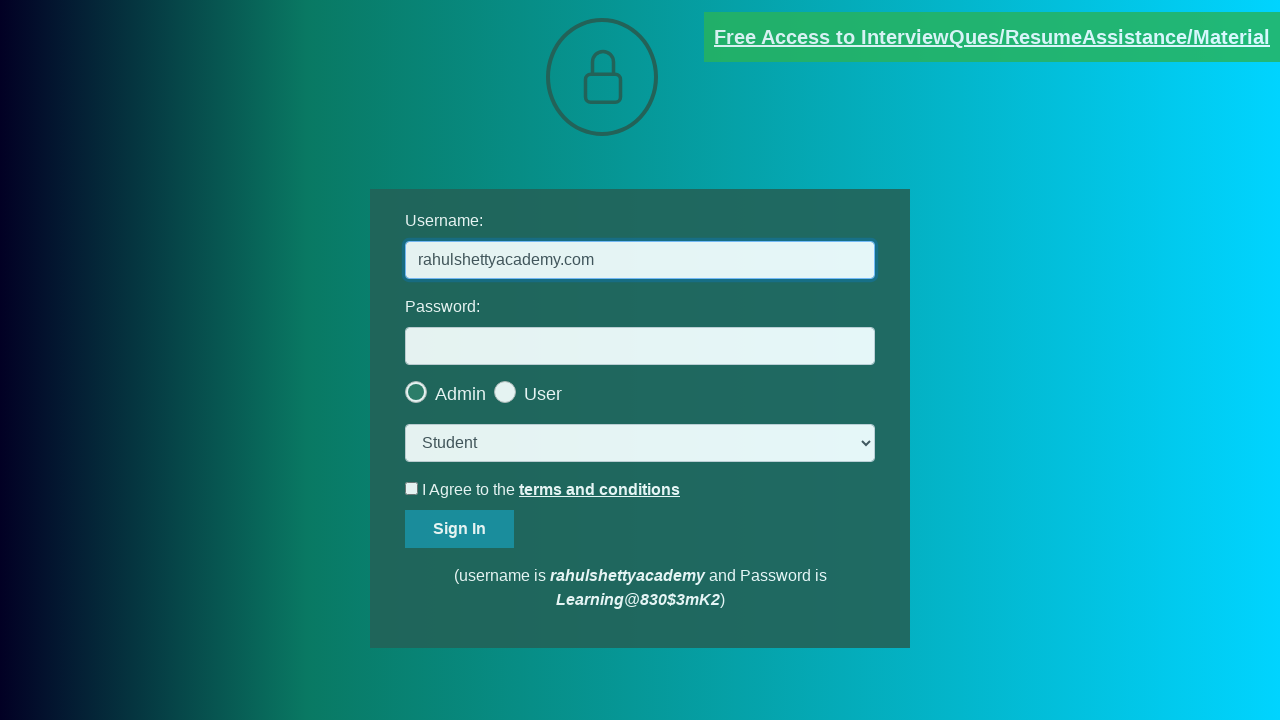